Tests data table sorting without attributes in ascending order by clicking the dues column header and verifying values are sorted

Starting URL: http://the-internet.herokuapp.com/tables

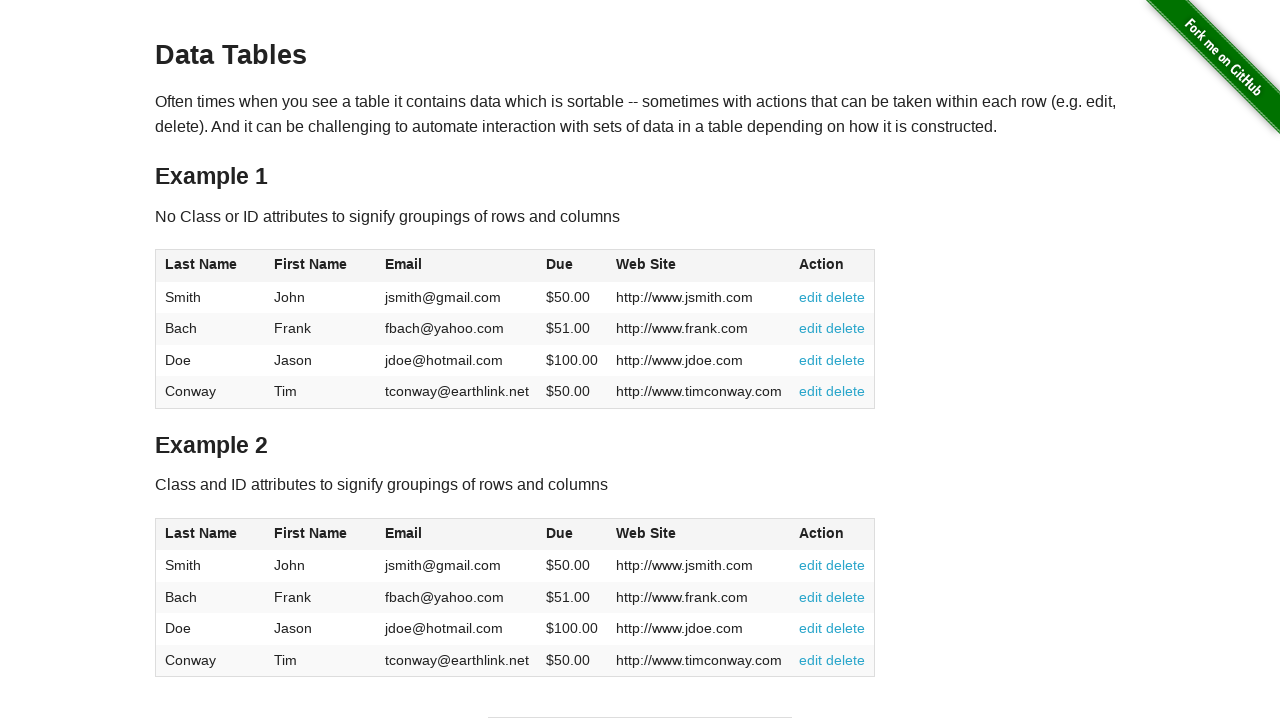

Clicked dues column header to sort ascending at (572, 266) on #table1 thead tr th:nth-of-type(4)
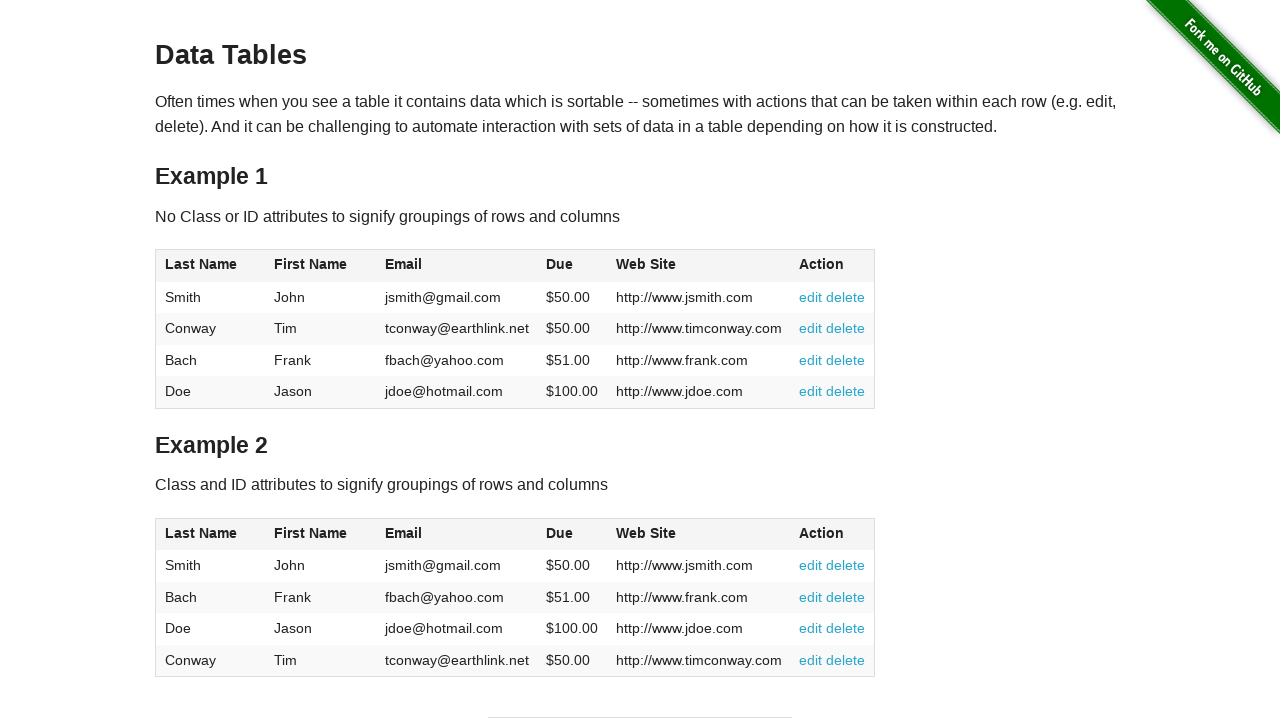

Dues column values loaded and ready
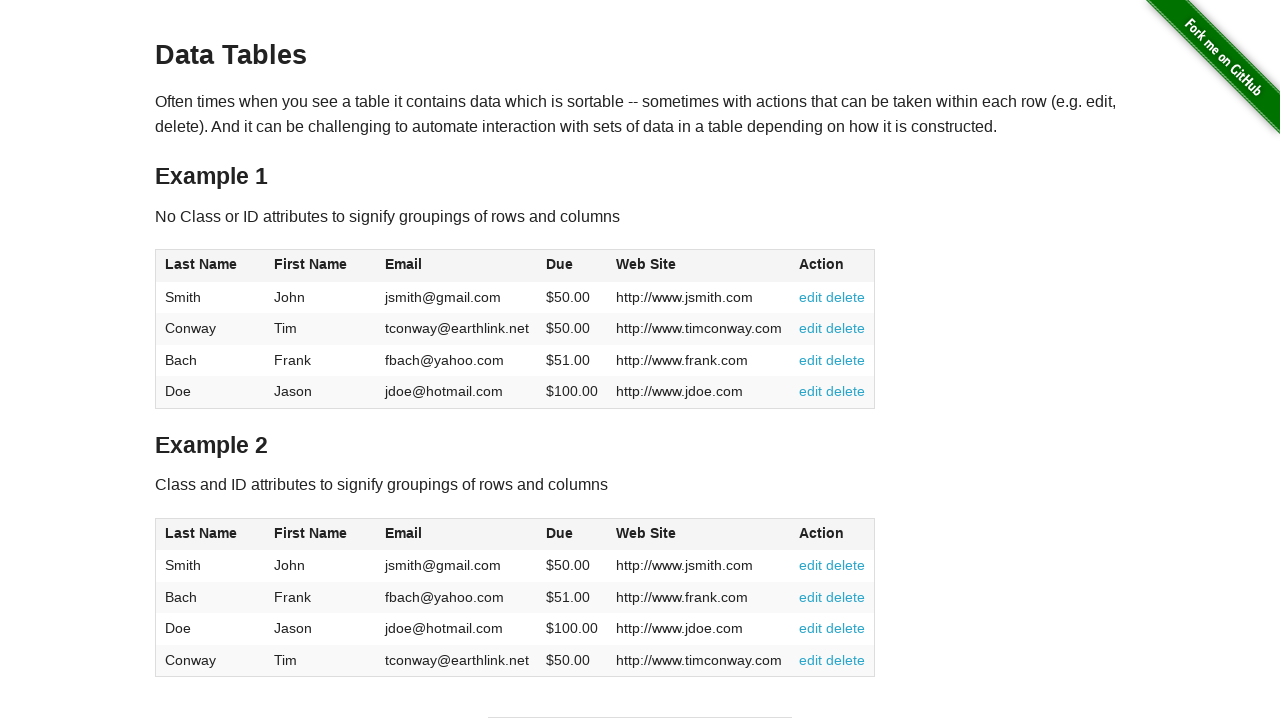

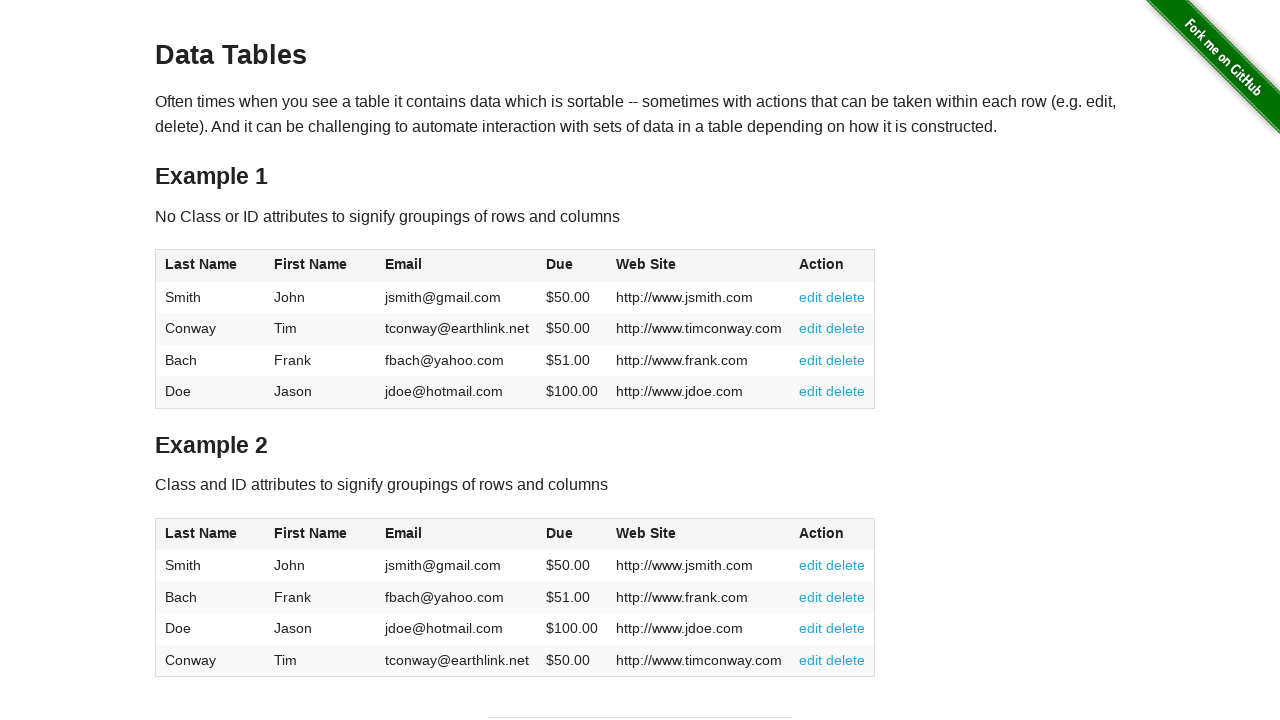